Clicks on the "Learn more" link on the Gmail page to access additional information

Starting URL: https://gmail.com

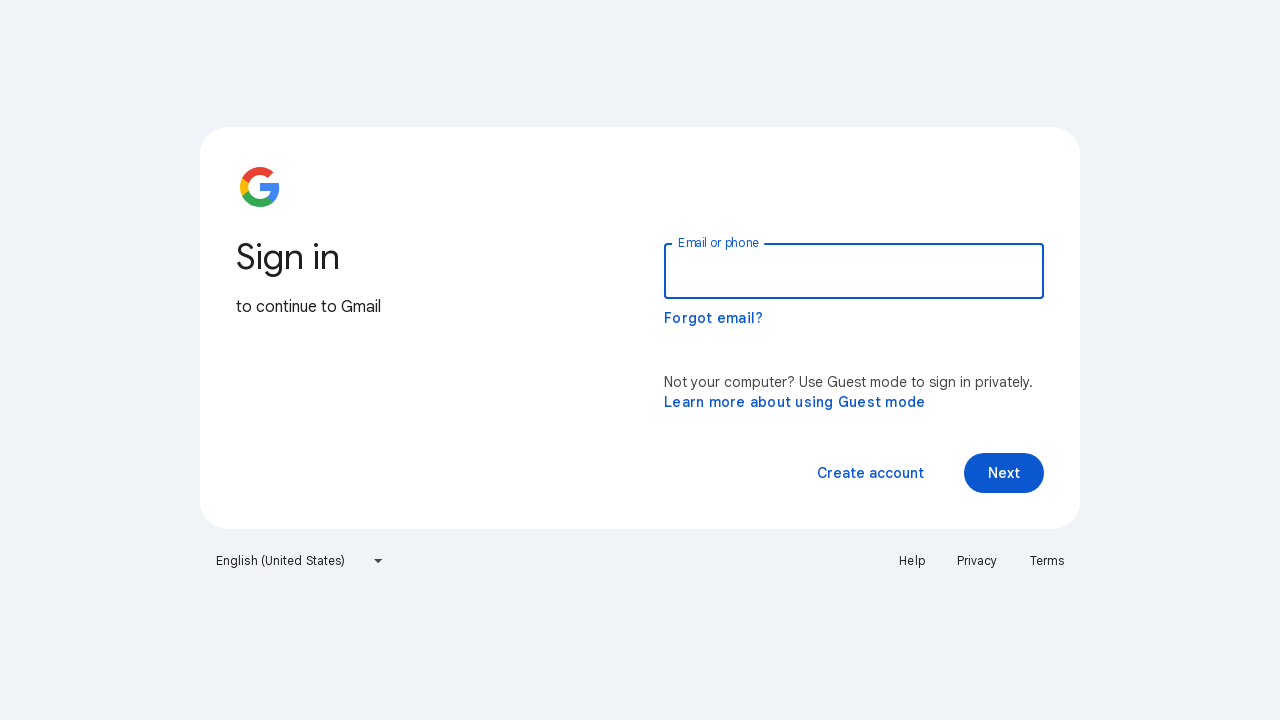

Navigated to Gmail homepage
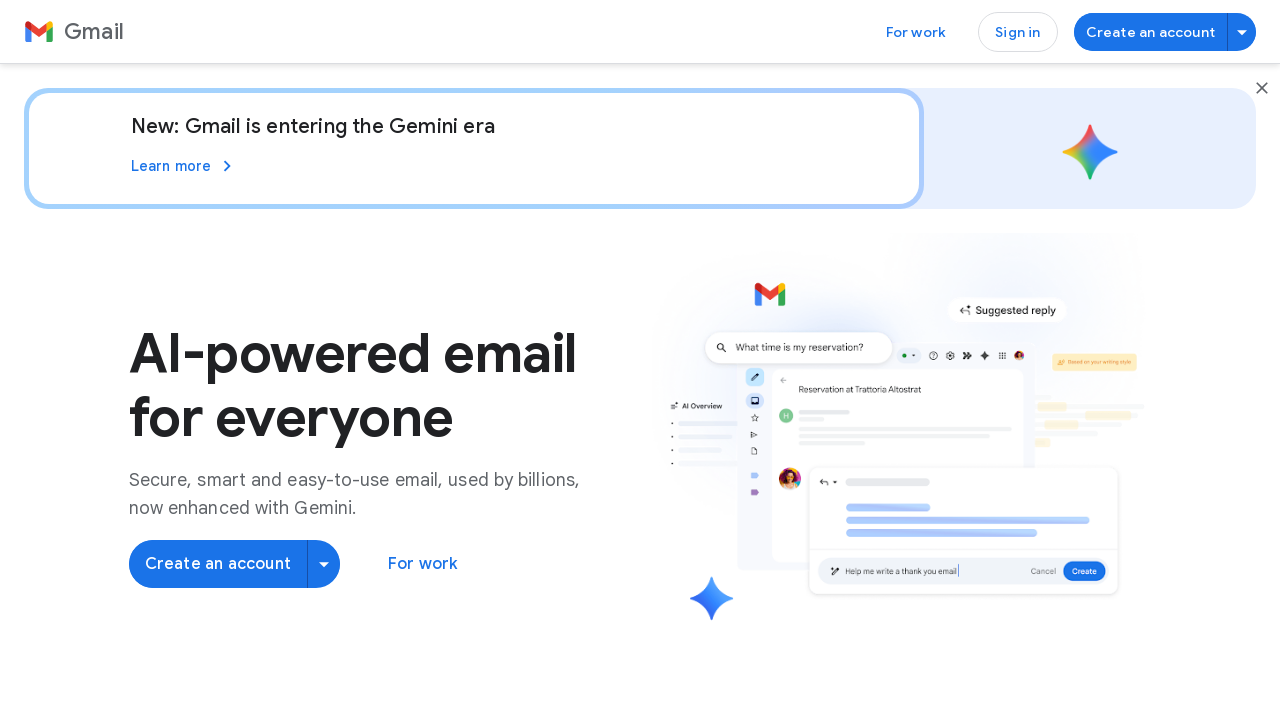

Clicked on 'Learn more' link to access additional information at (184, 166) on a:has-text('Learn')
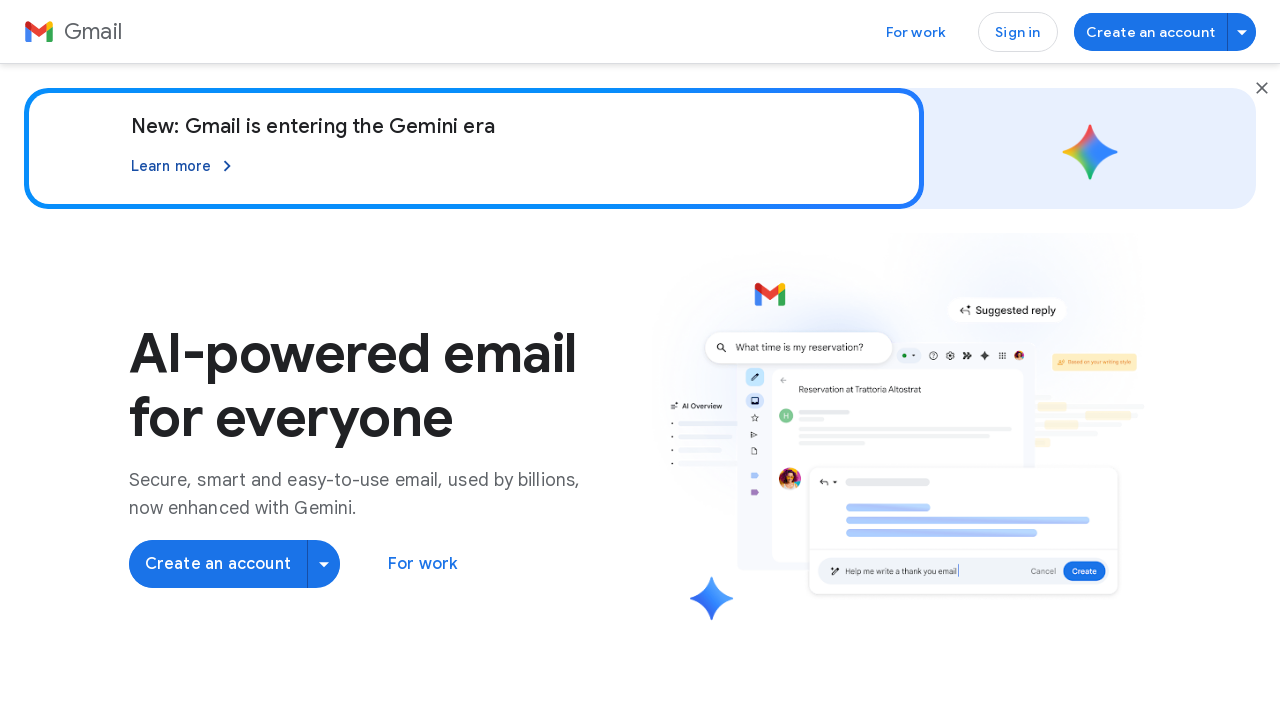

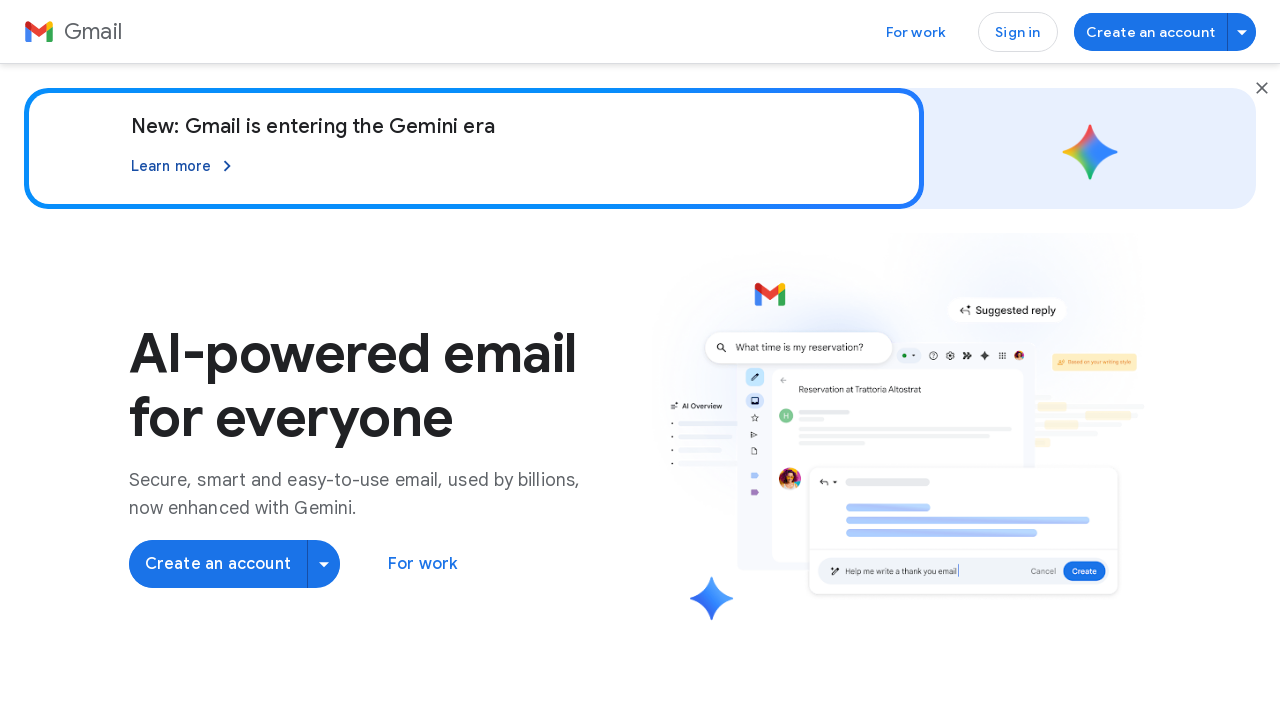